Tests a form page by clicking a Python checkbox and verifying the validation label displays 'PYTHON'.

Starting URL: https://play1.automationcamp.ir/forms.html

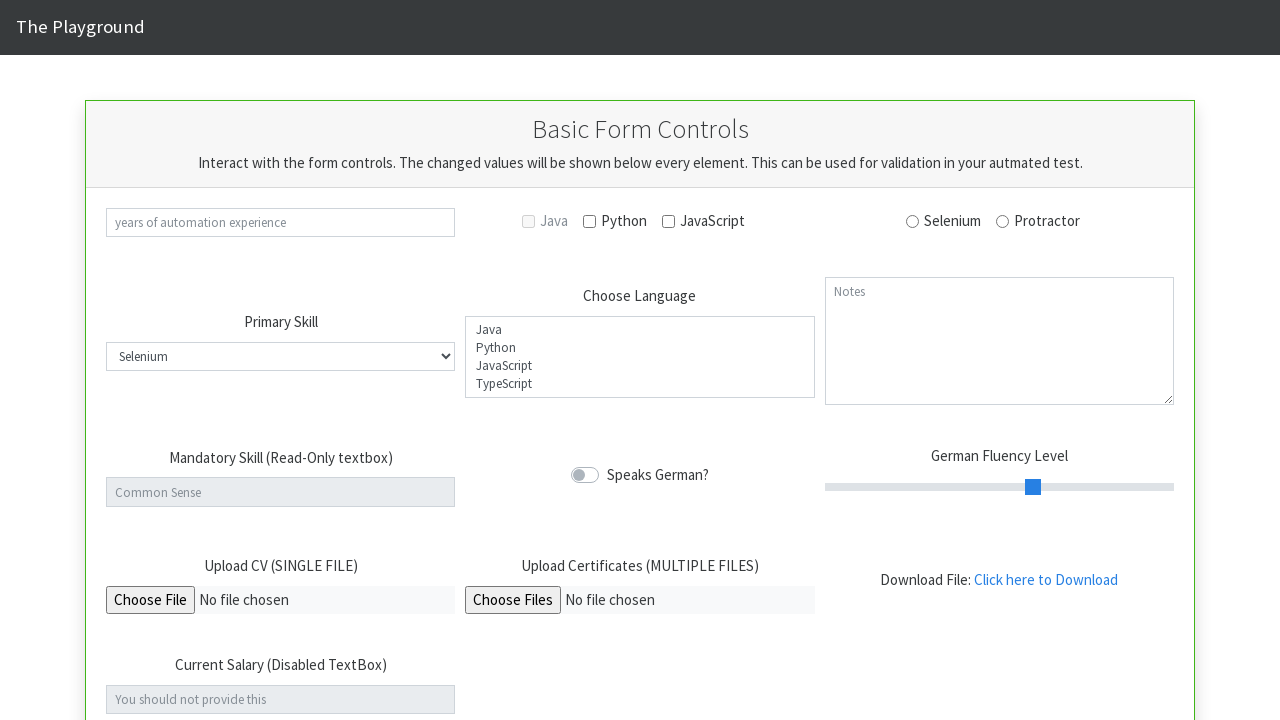

Clicked the Python checkbox at (590, 221) on input#check_python
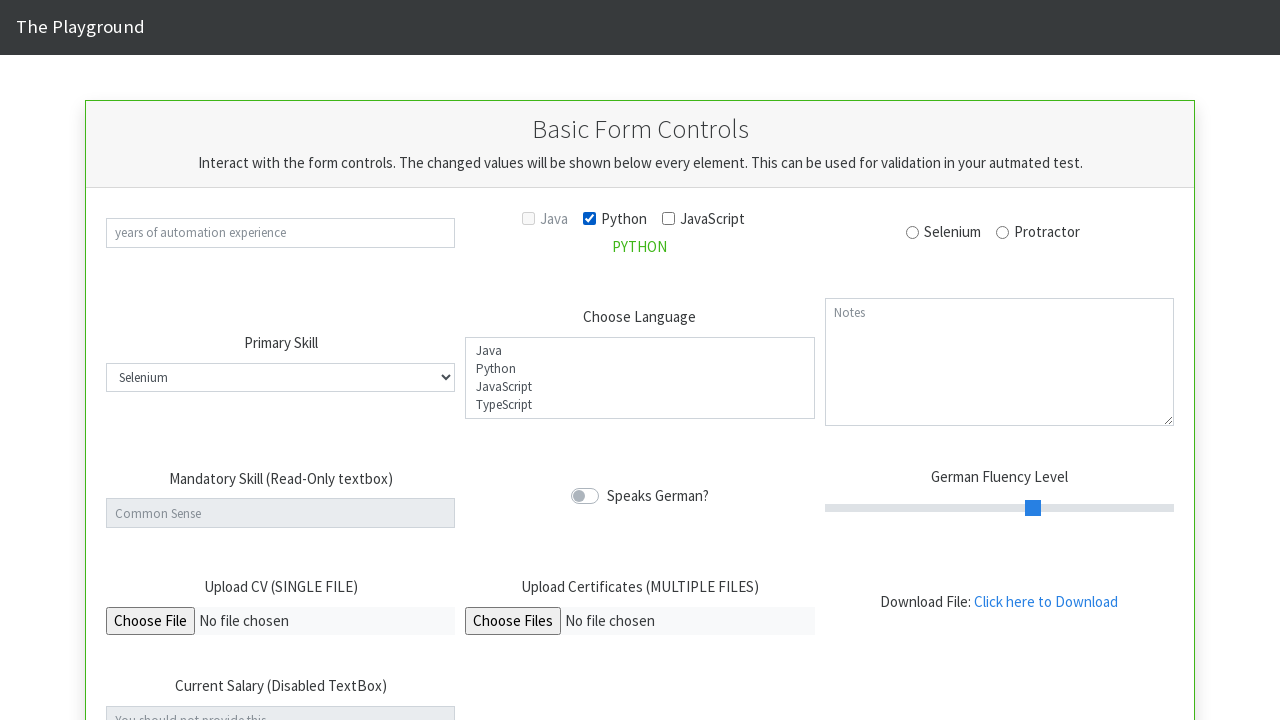

Located validation label element
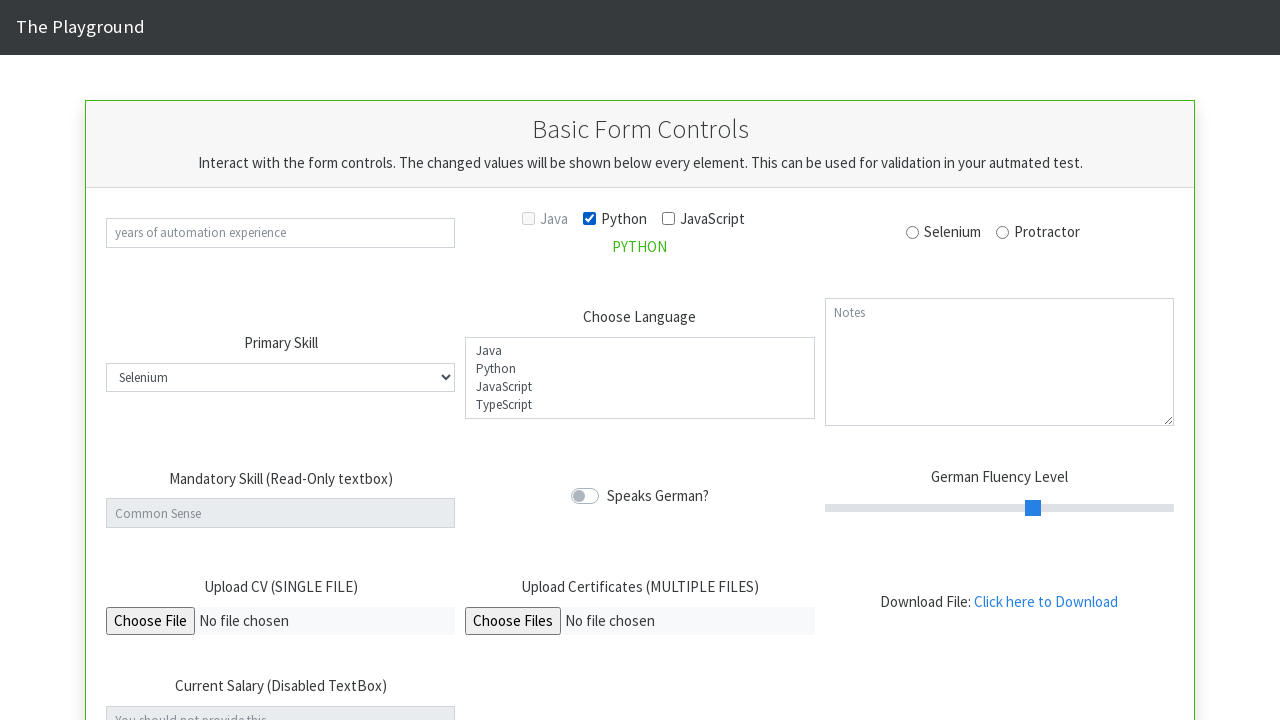

Validation label appeared and is visible
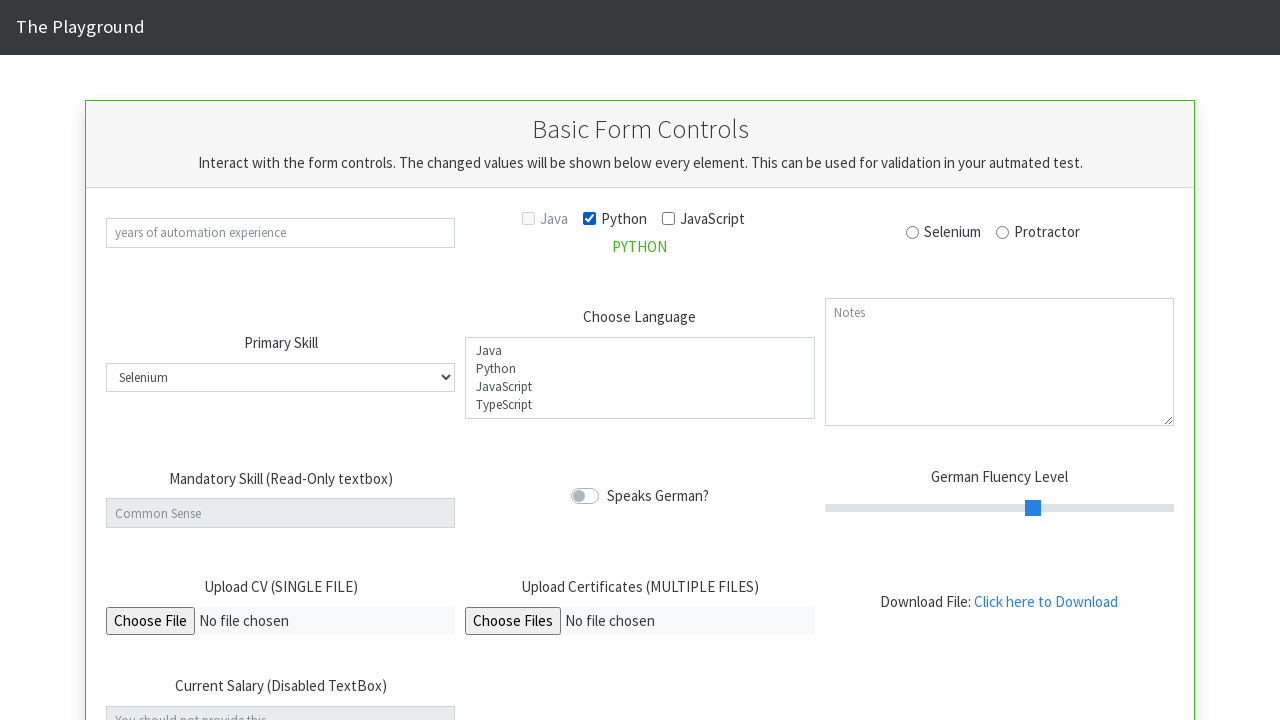

Retrieved validation label text content
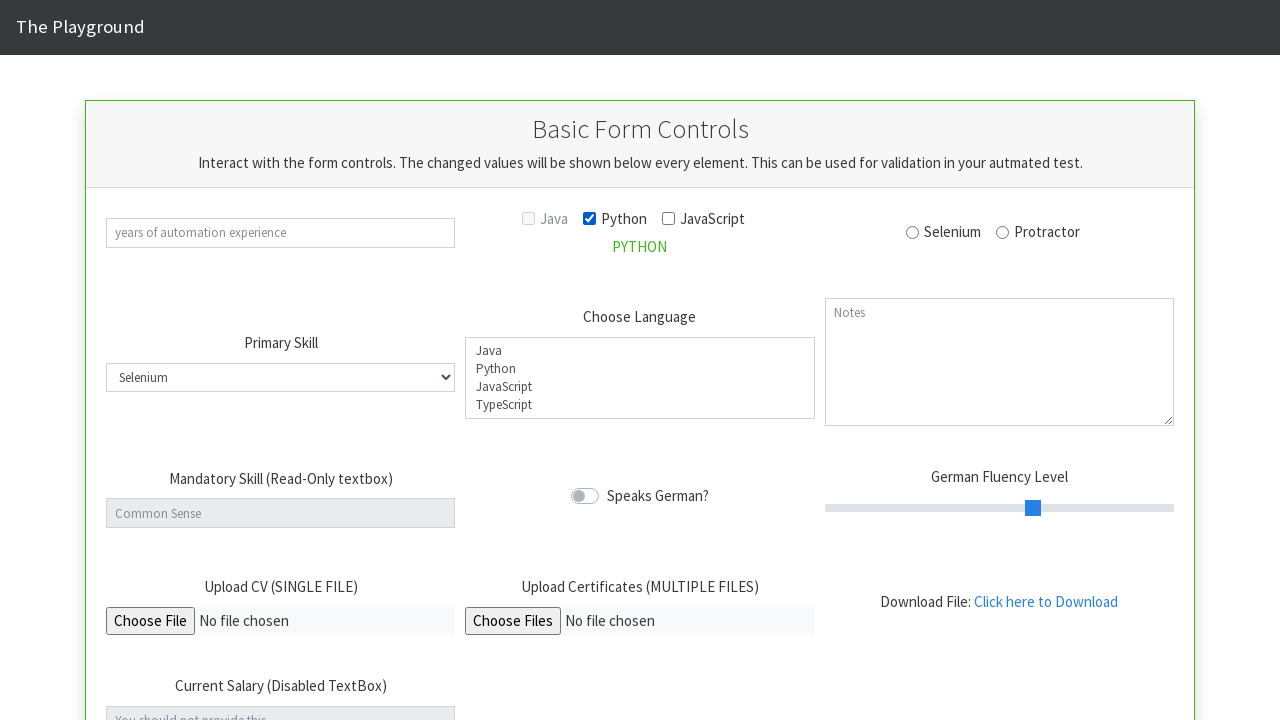

Verified validation label displays 'PYTHON'
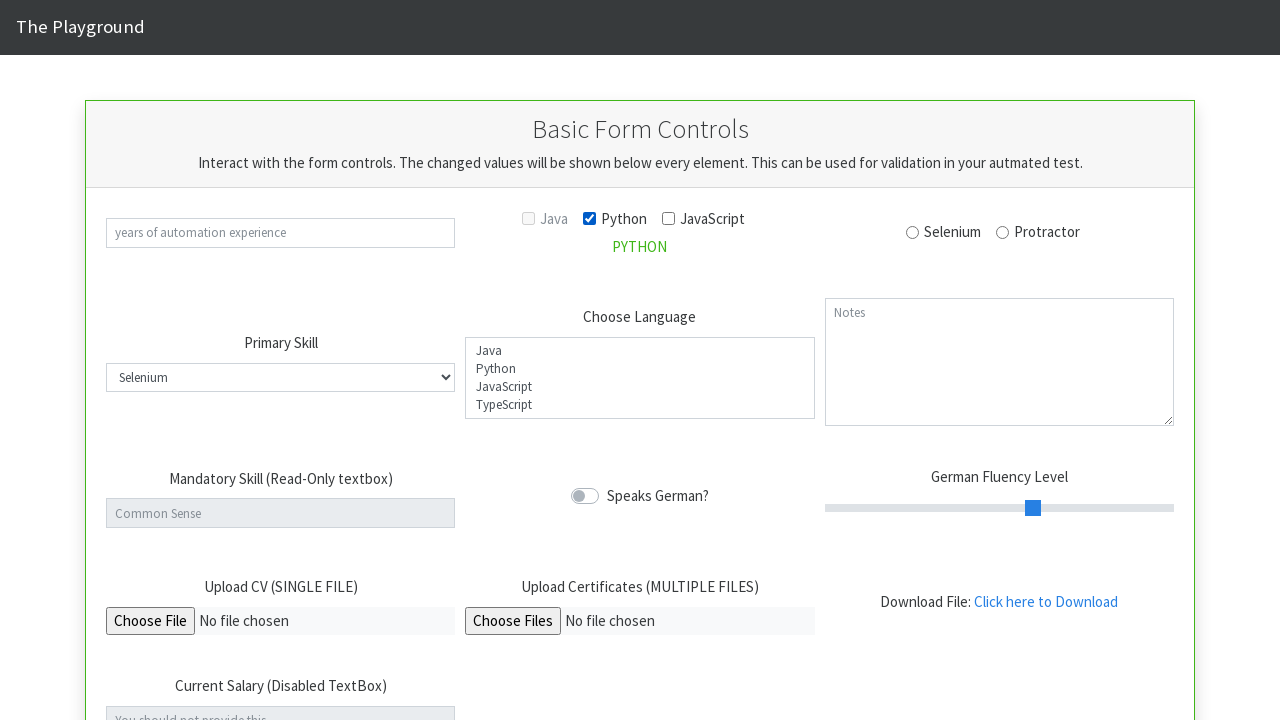

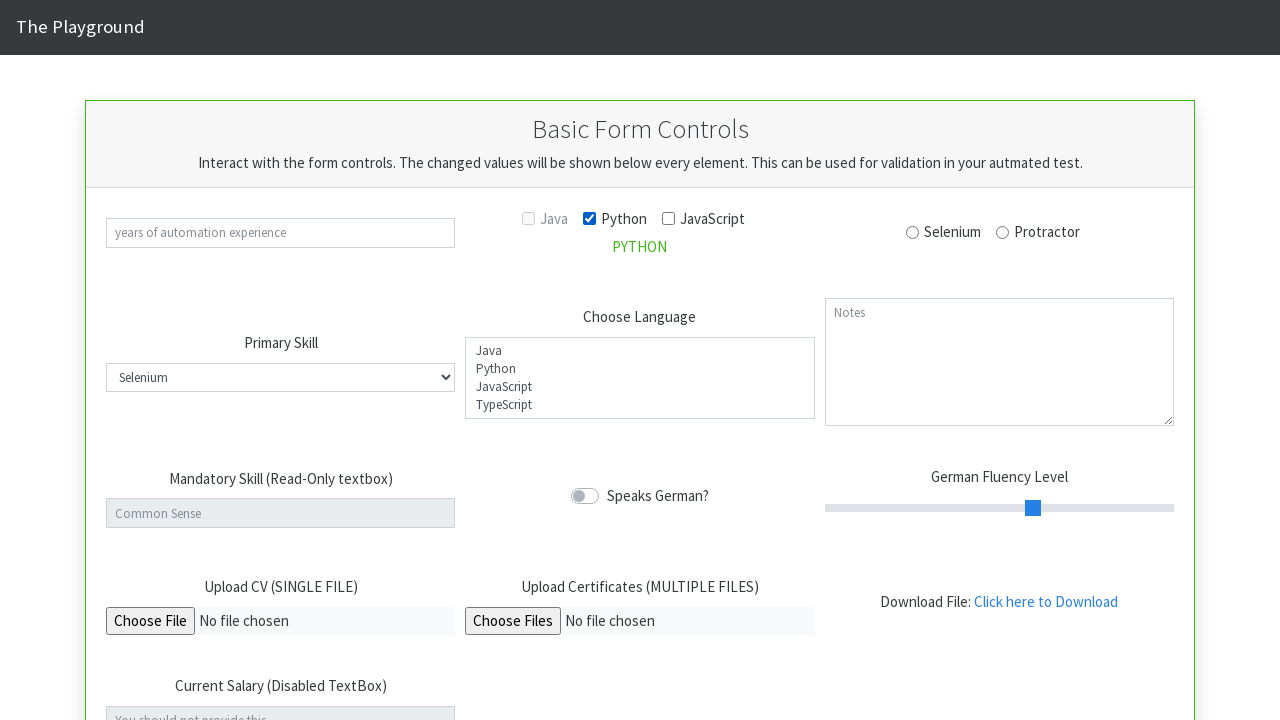